Navigates to the NASDAQ Biotechnology Index page and waits for the index value element to load, verifying the page displays the index information correctly.

Starting URL: https://indexes.nasdaqomx.com/Index/Overview/nbi

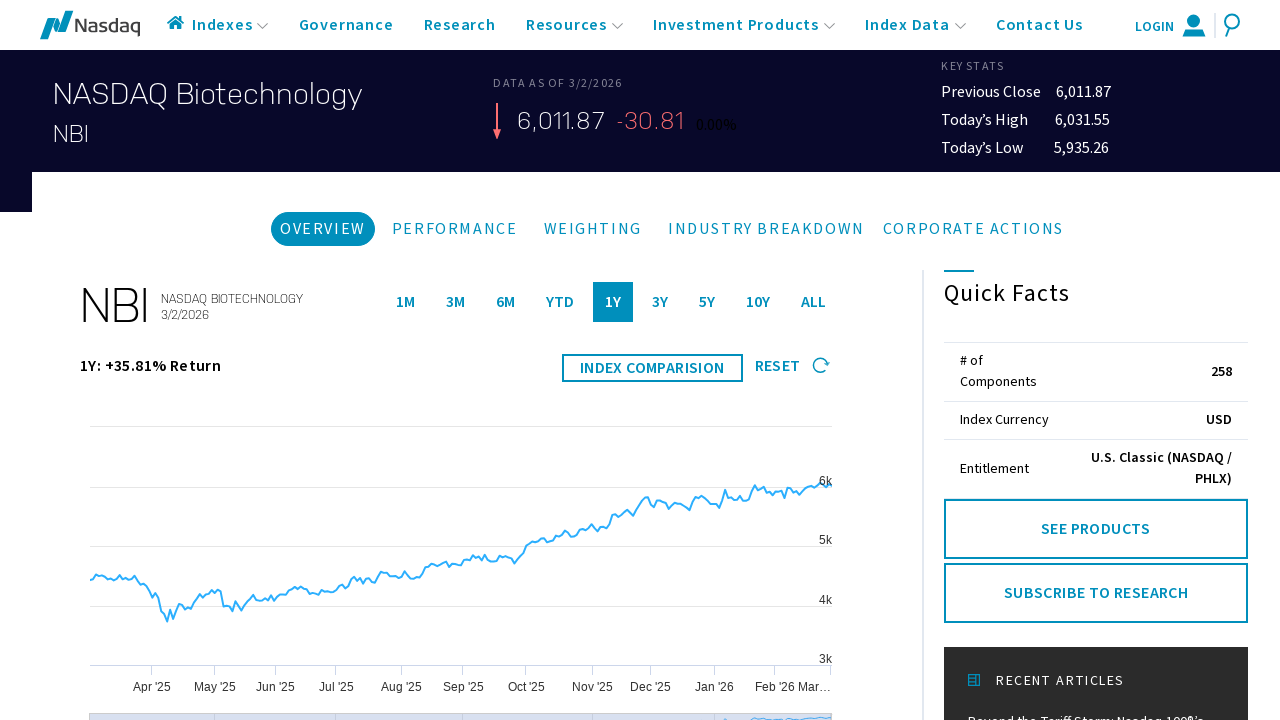

Navigated to NASDAQ Biotechnology Index page
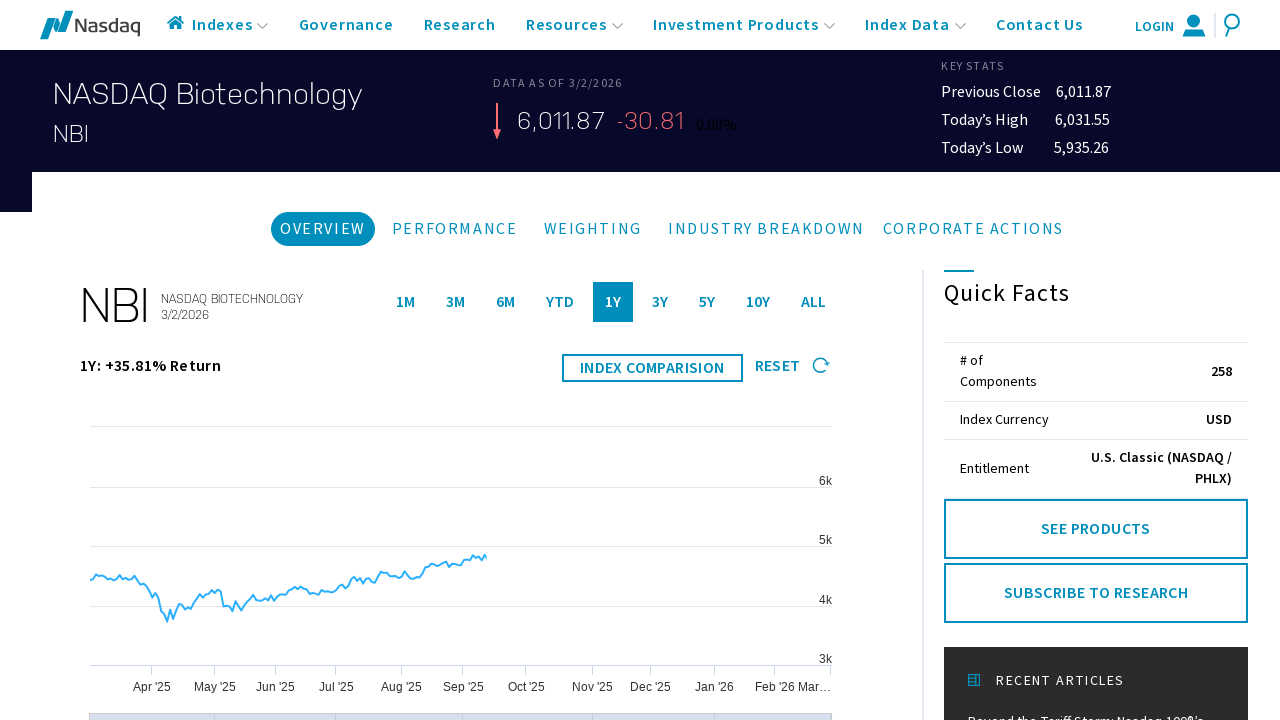

Waited for index value element to load
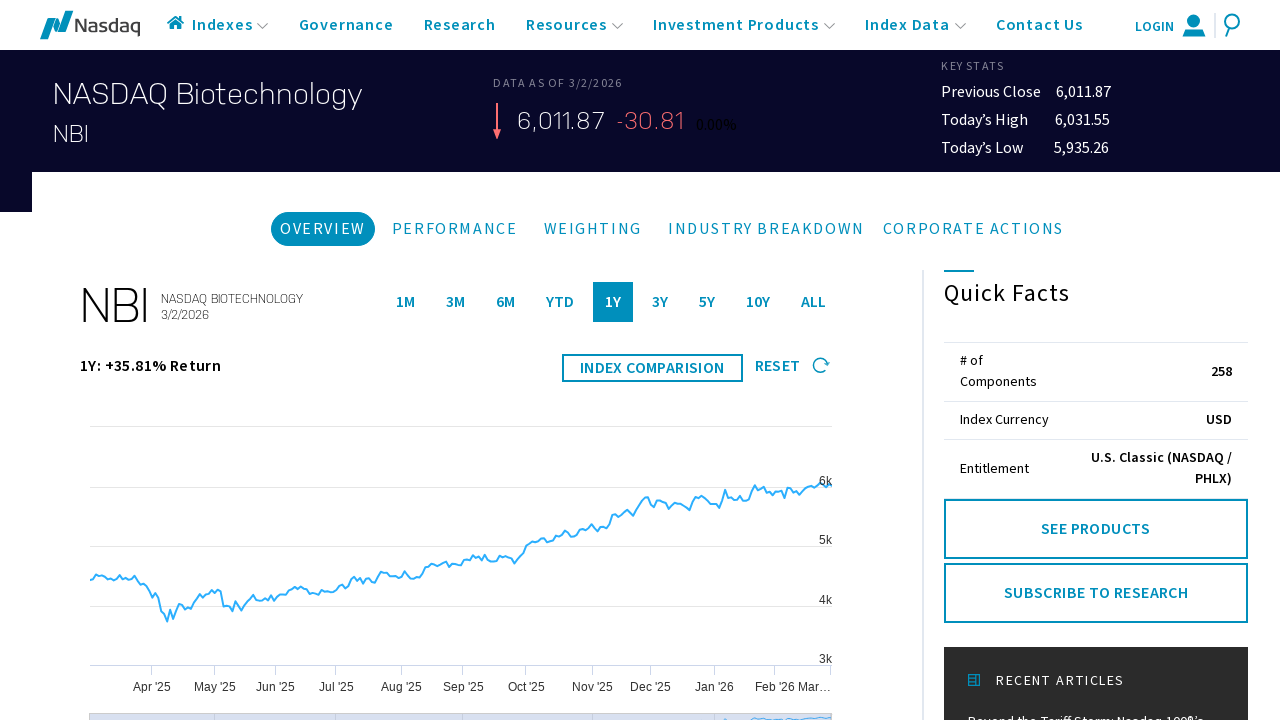

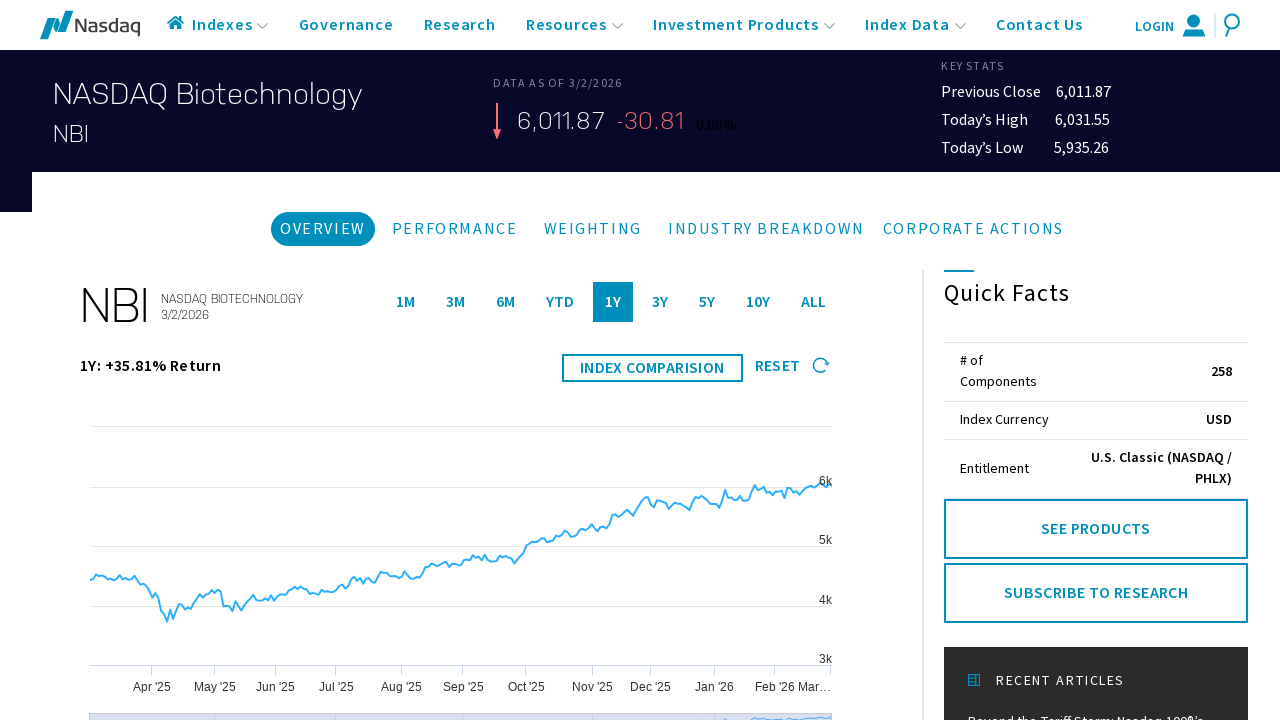